Tests file upload functionality by navigating to the File Upload page, selecting a file, and submitting the upload form.

Starting URL: https://the-internet.herokuapp.com/

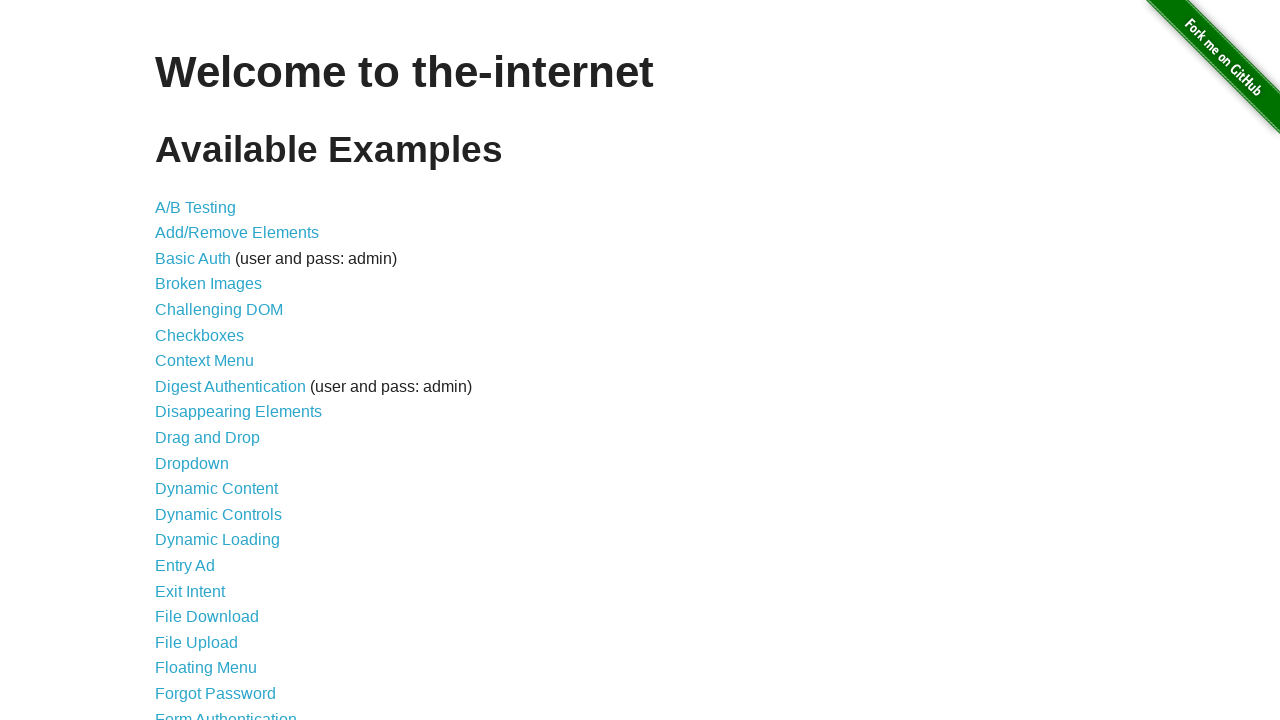

Clicked on the File Upload link at (196, 642) on text=File Upload
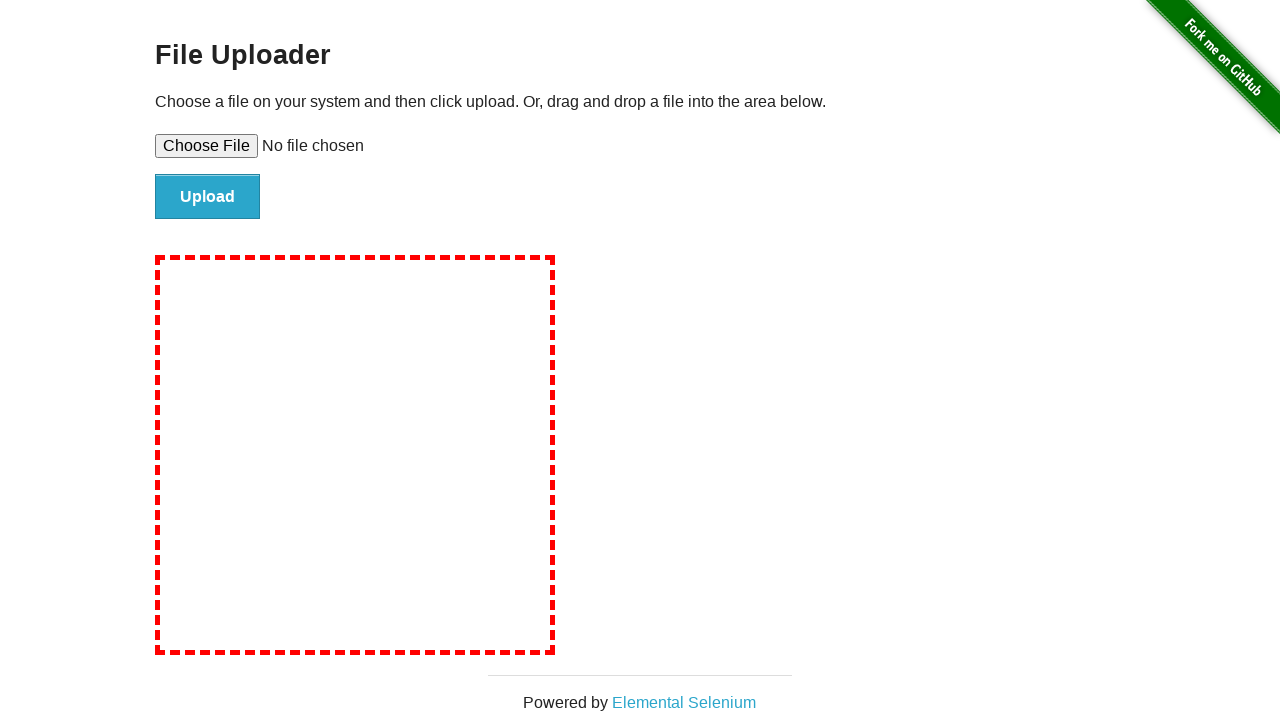

File upload page loaded and upload input field is visible
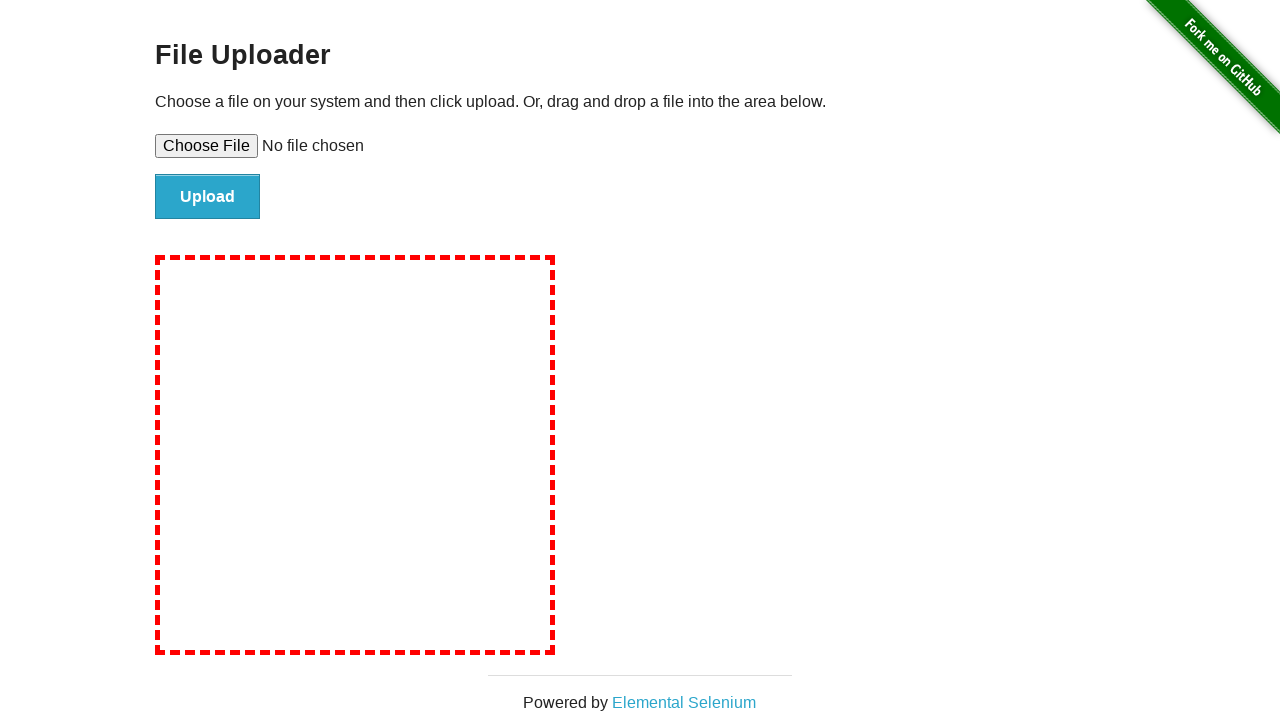

Created temporary test file for upload
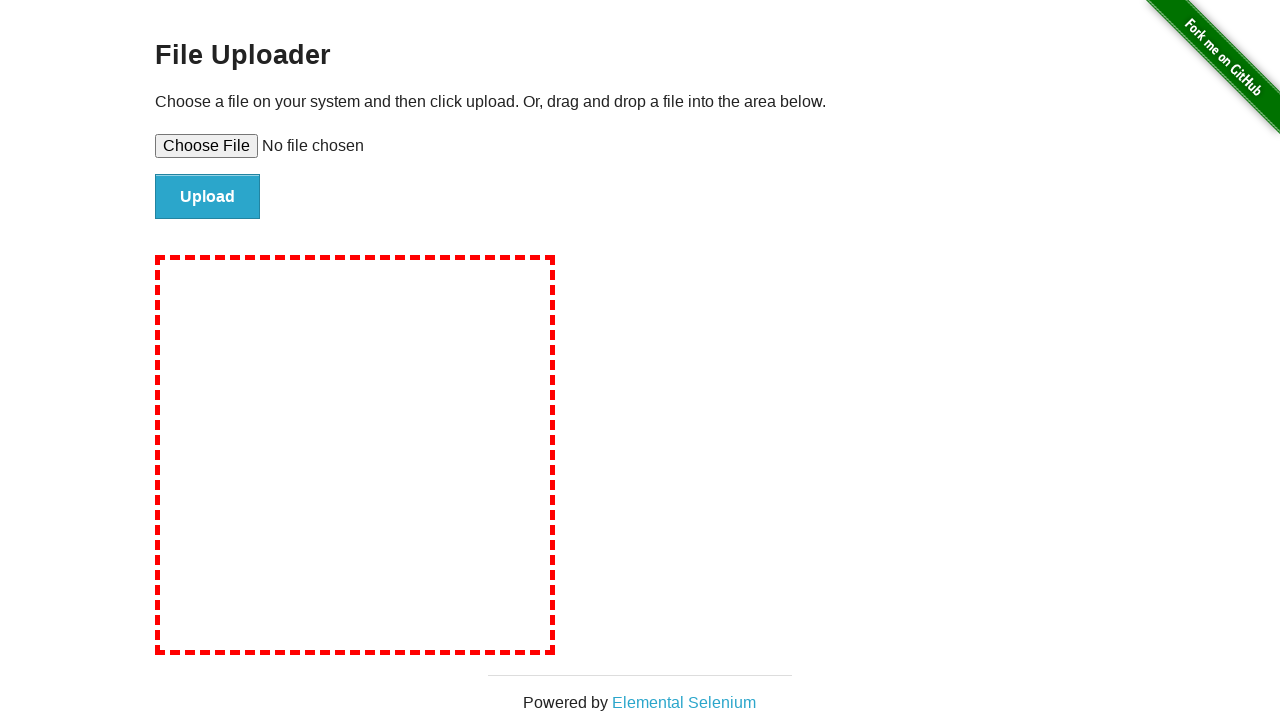

Selected test file for upload
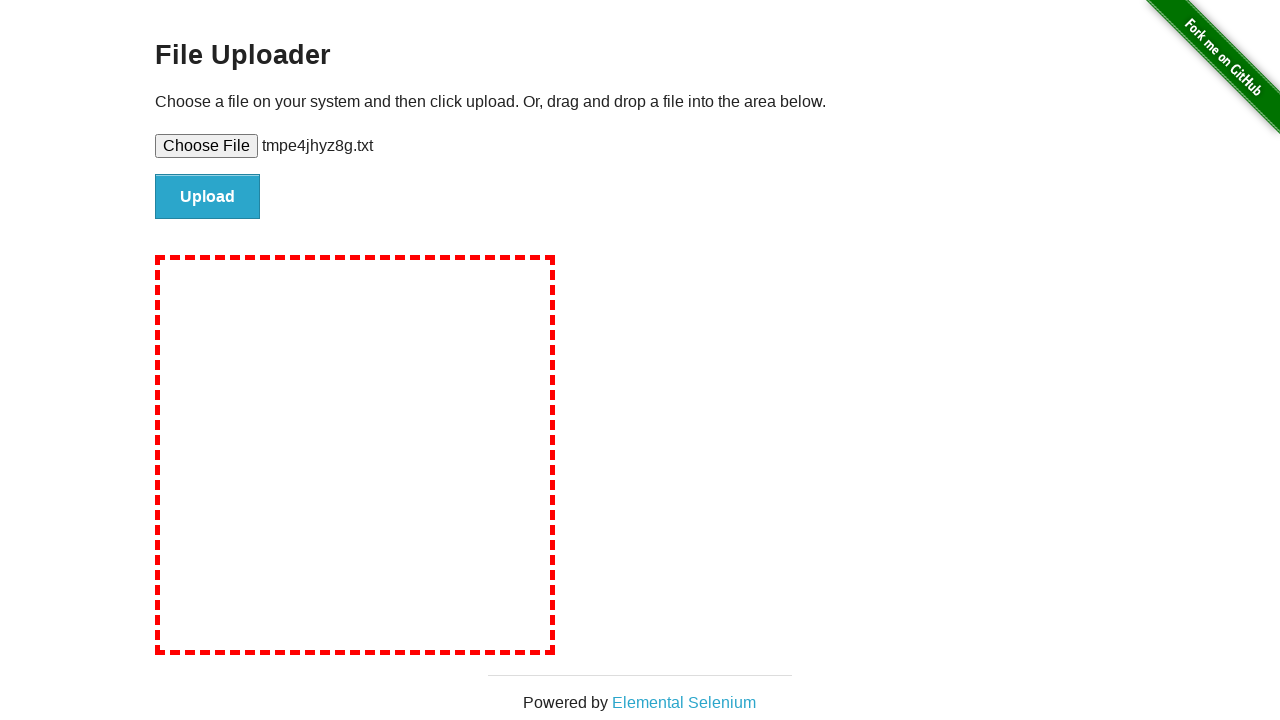

Clicked the submit button to upload the file at (208, 197) on #file-submit
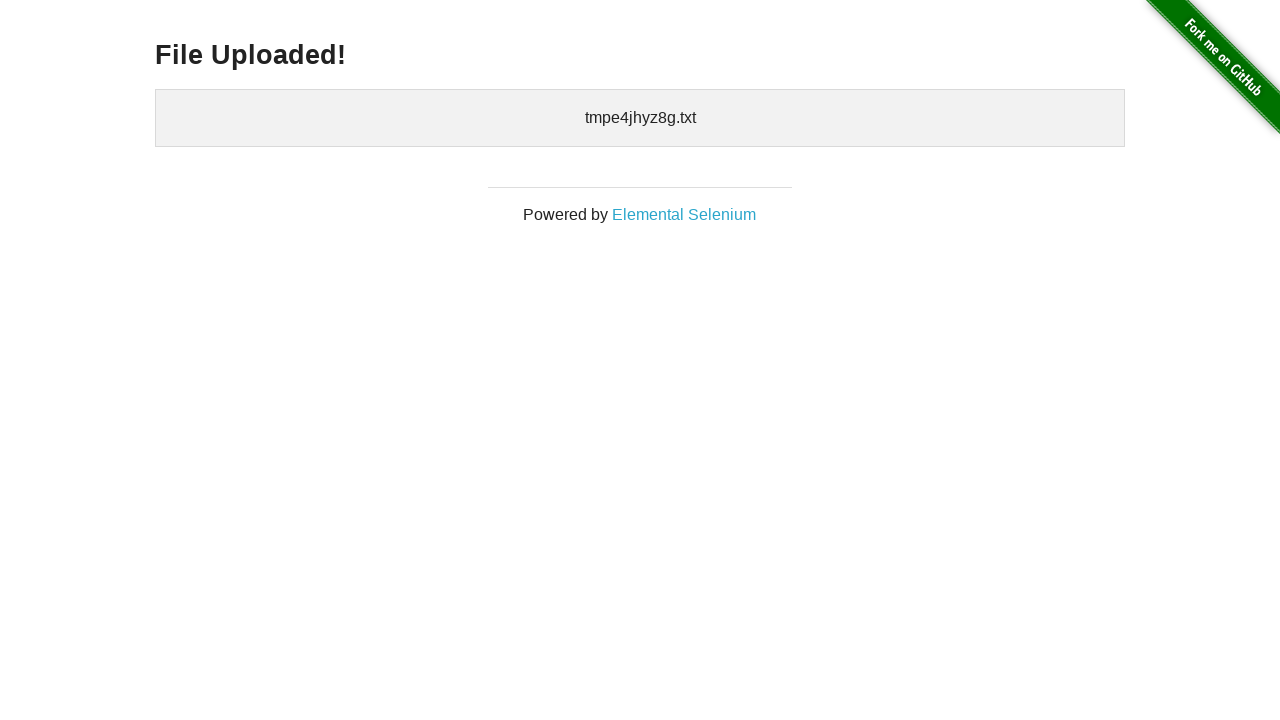

Upload completed and confirmation message is visible
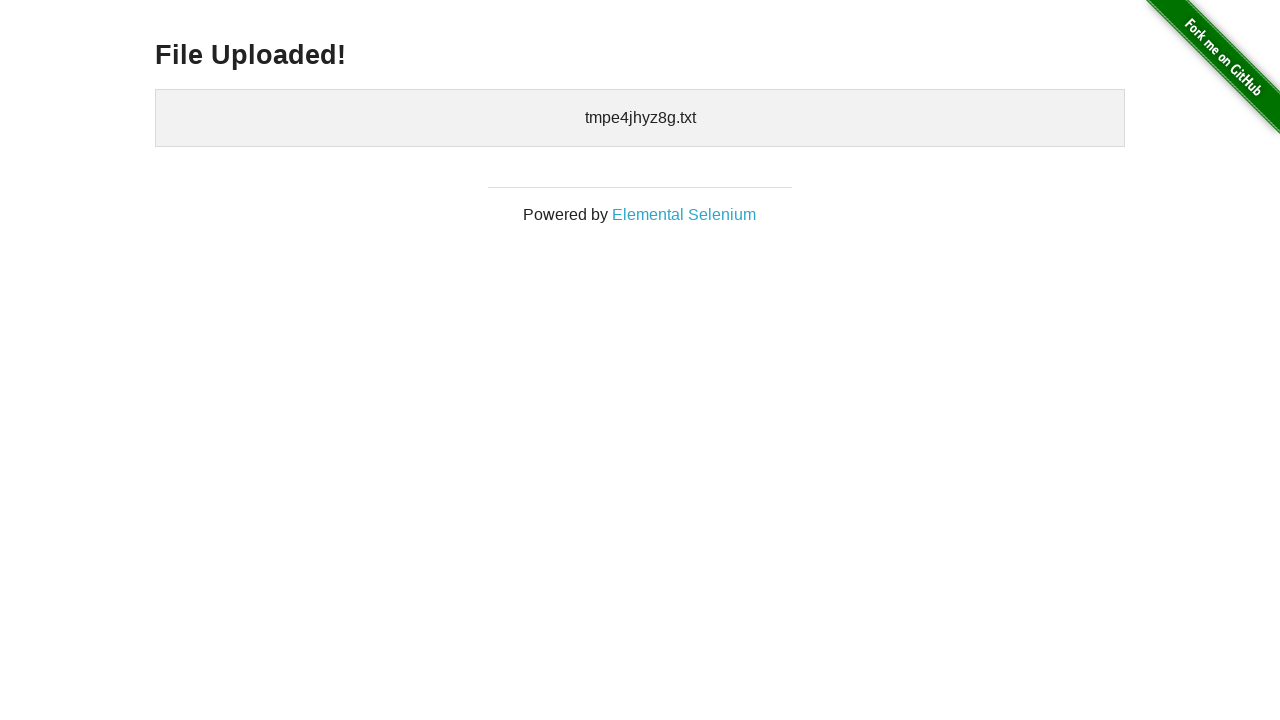

Cleaned up temporary test file
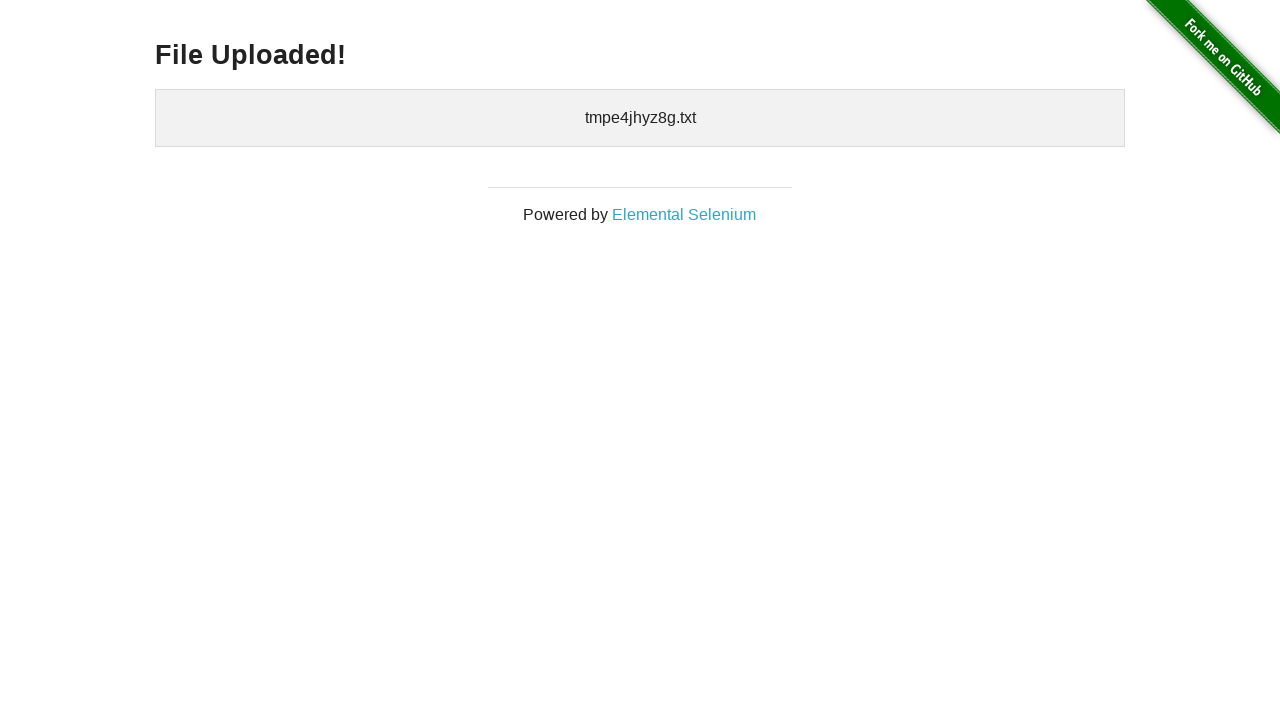

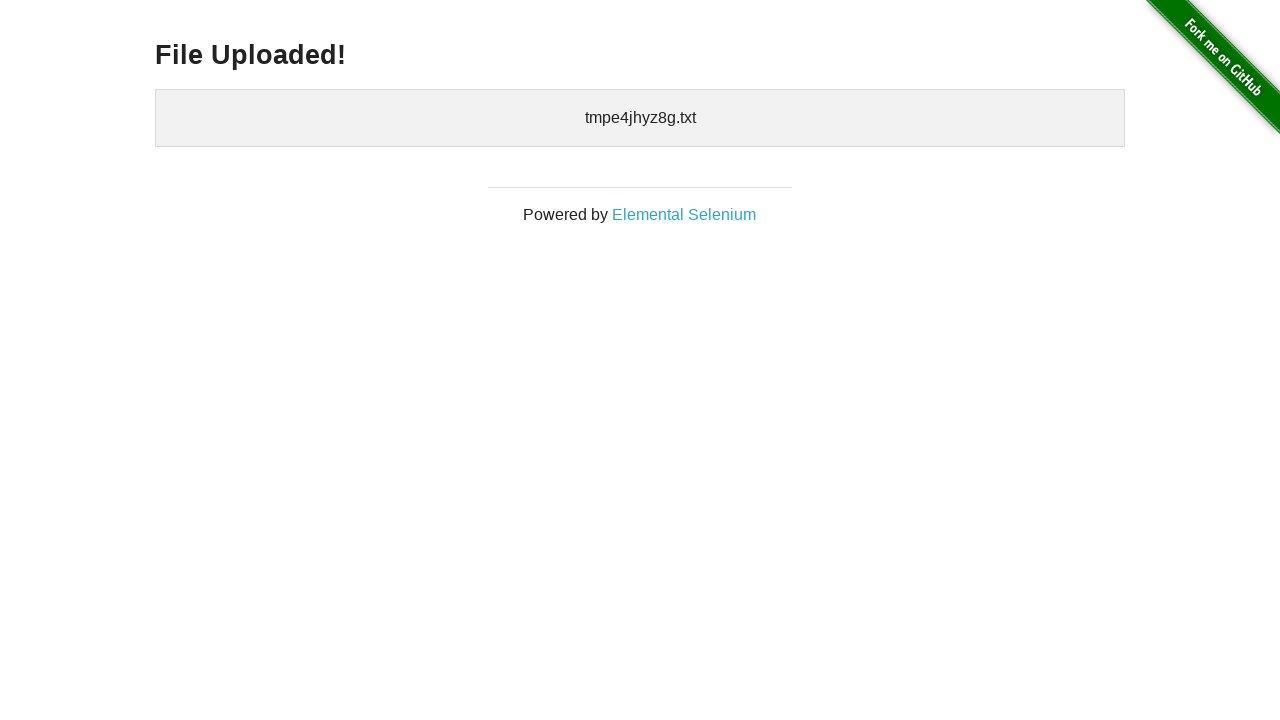